Tests add/remove elements functionality by clicking add button to create an element, then clicking delete to remove it

Starting URL: https://practice.cydeo.com/add_remove_elements/

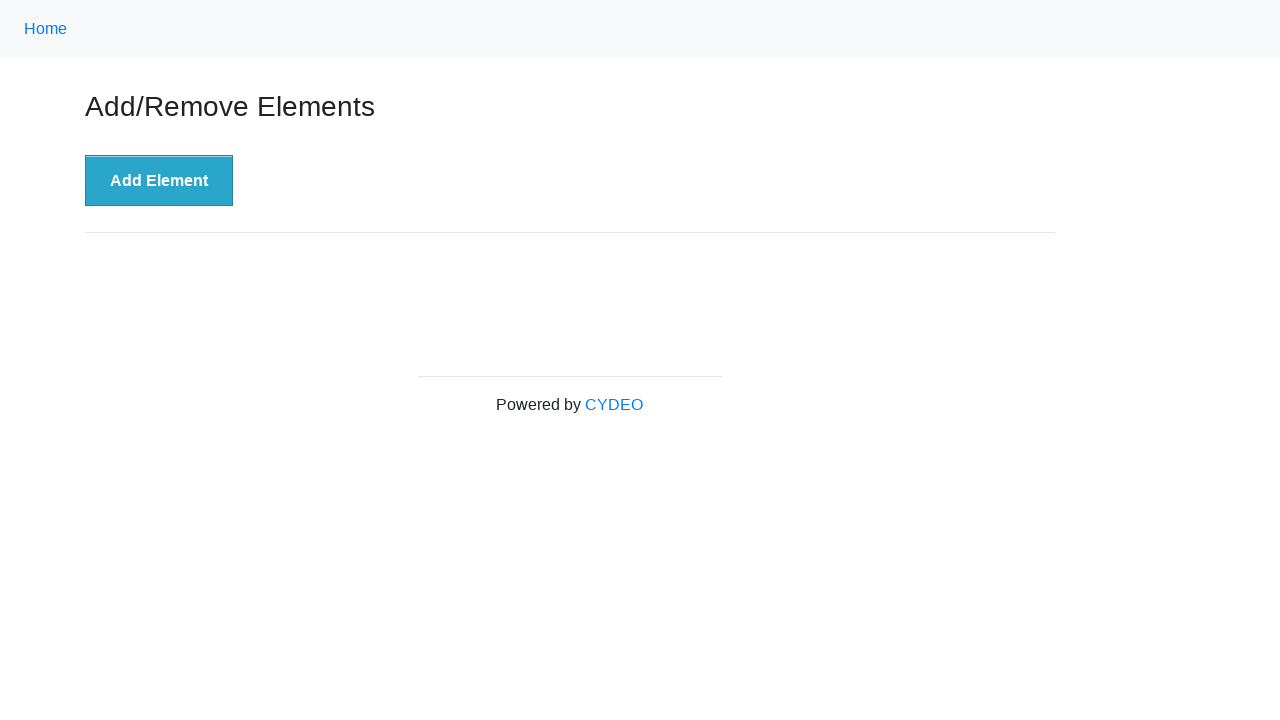

Clicked Add Element button to create a new element at (159, 181) on xpath=/html/body/div/div[2]/div/div/button
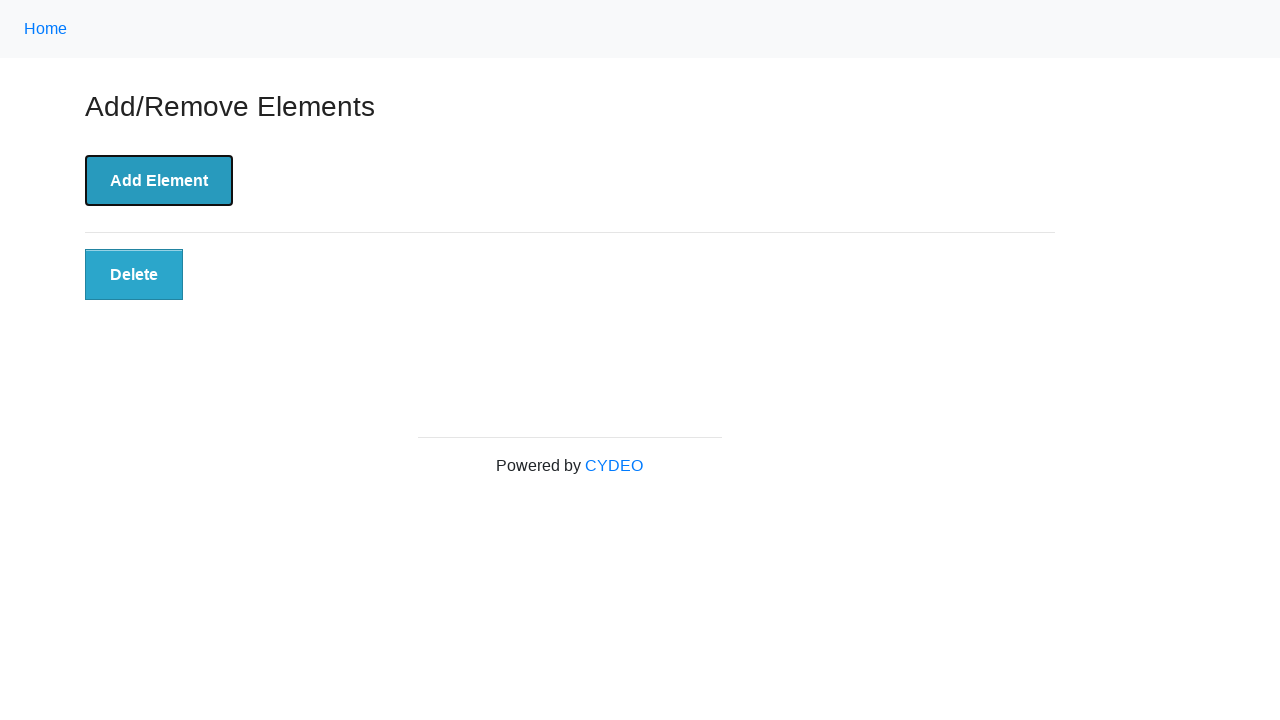

Clicked Delete button to remove the added element at (134, 275) on .added-manually
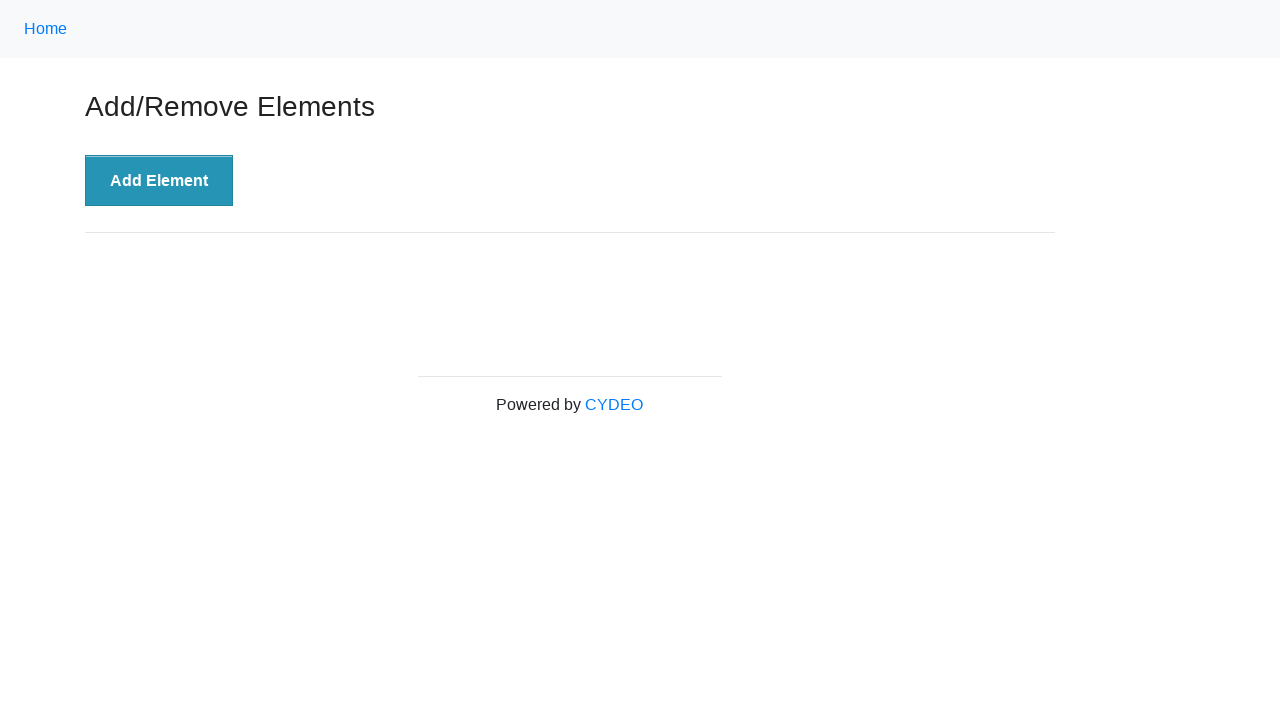

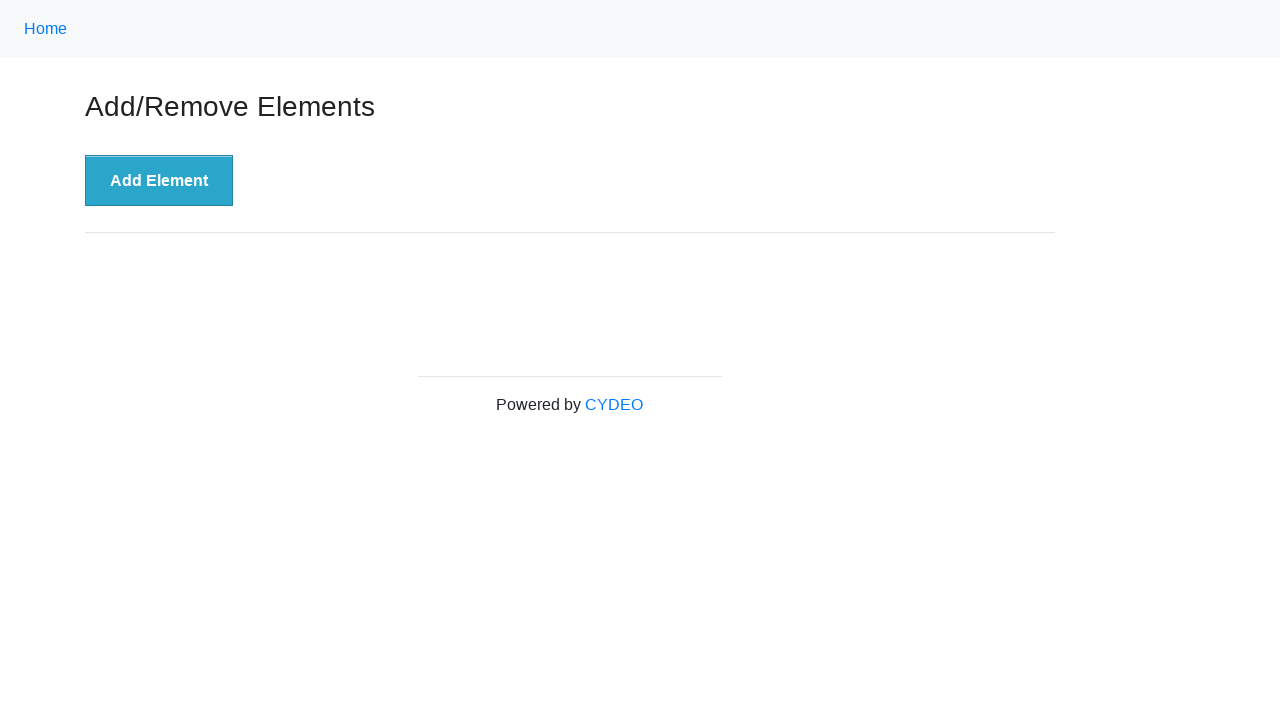